Tests a math exercise page by reading a value, calculating the answer using a logarithmic formula, filling in the result, checking required checkboxes/radio buttons, and submitting the form.

Starting URL: https://suninjuly.github.io/math.html

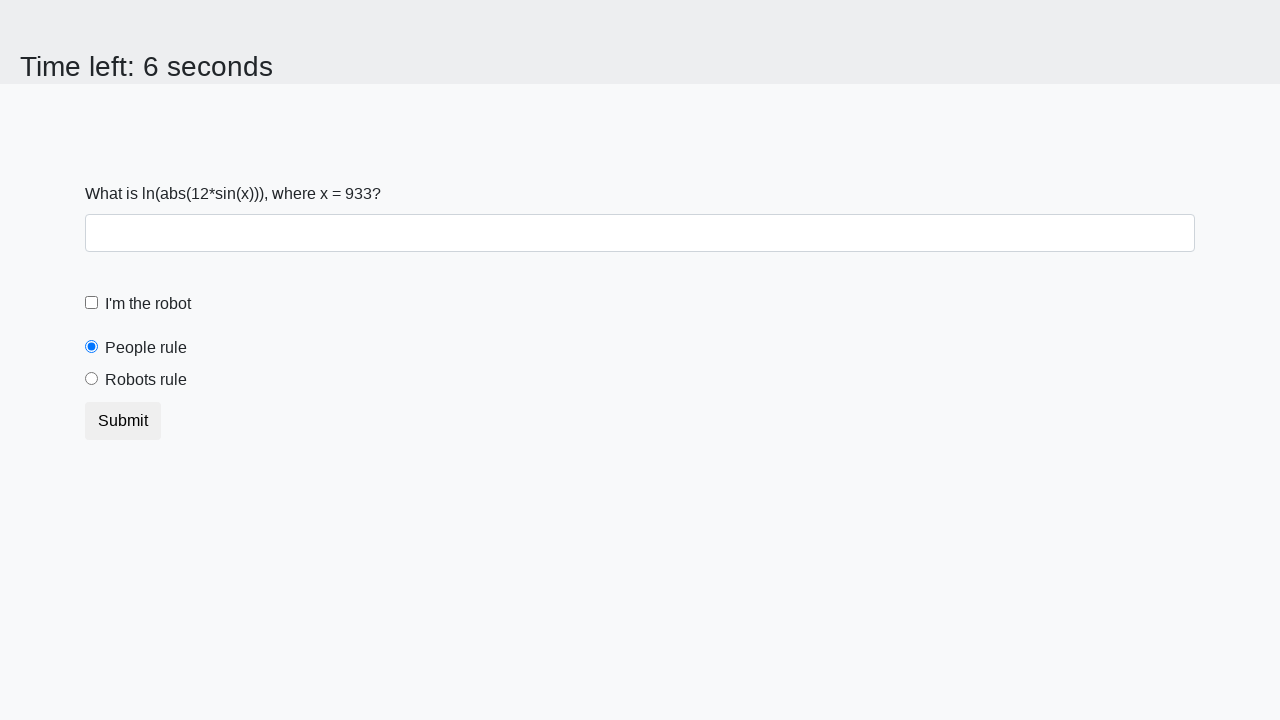

Located and read the x value from the math exercise page
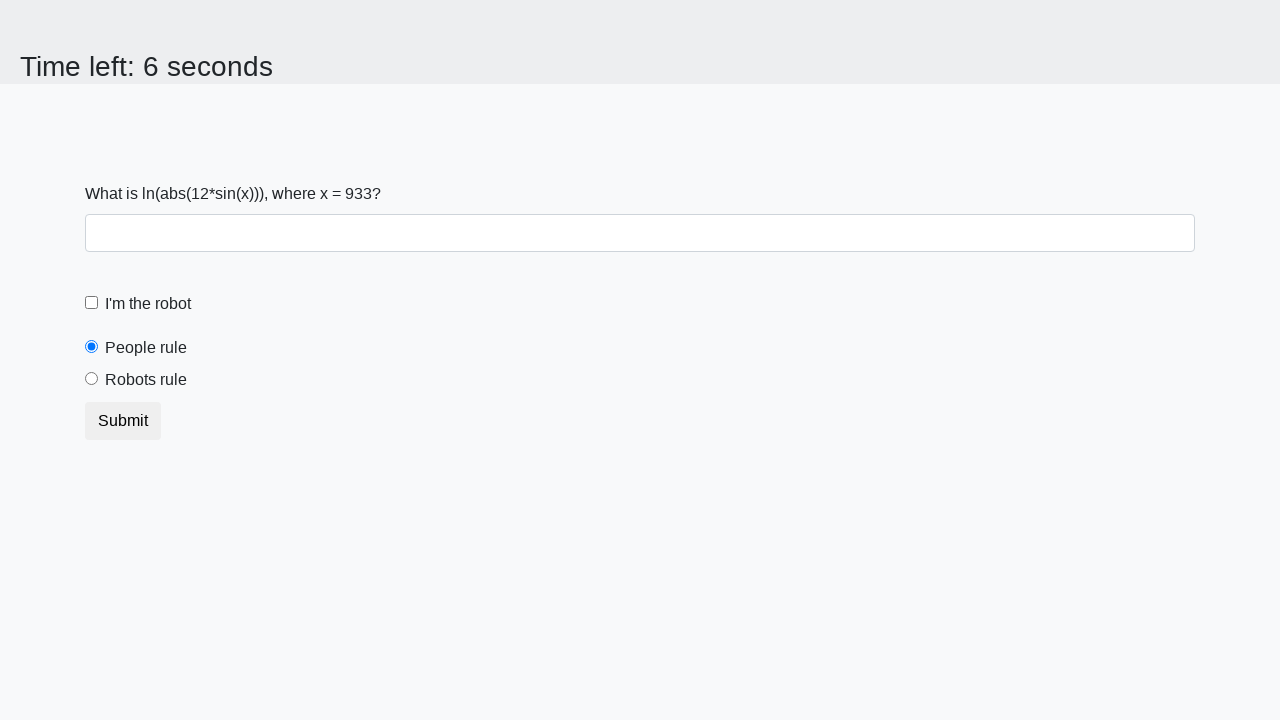

Calculated the answer using logarithmic formula: log(|12*sin(933)|) = -0.4526834902230354
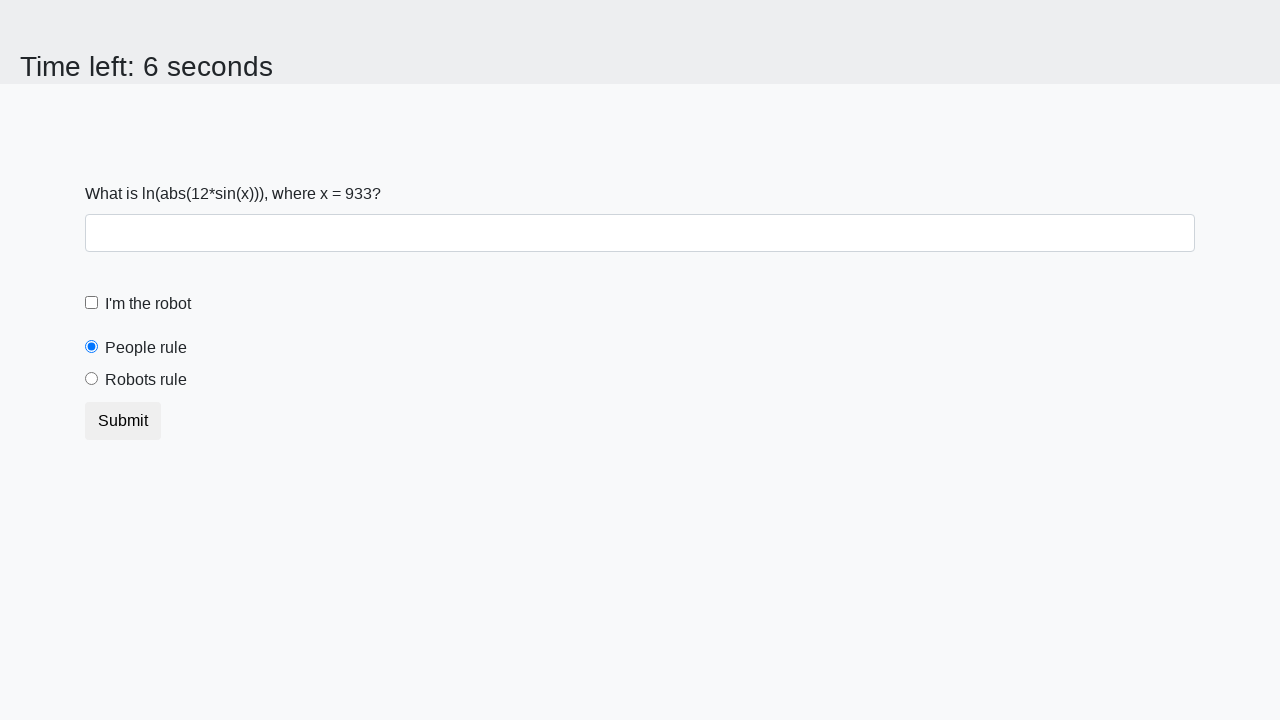

Filled answer field with calculated value: -0.4526834902230354 on #answer
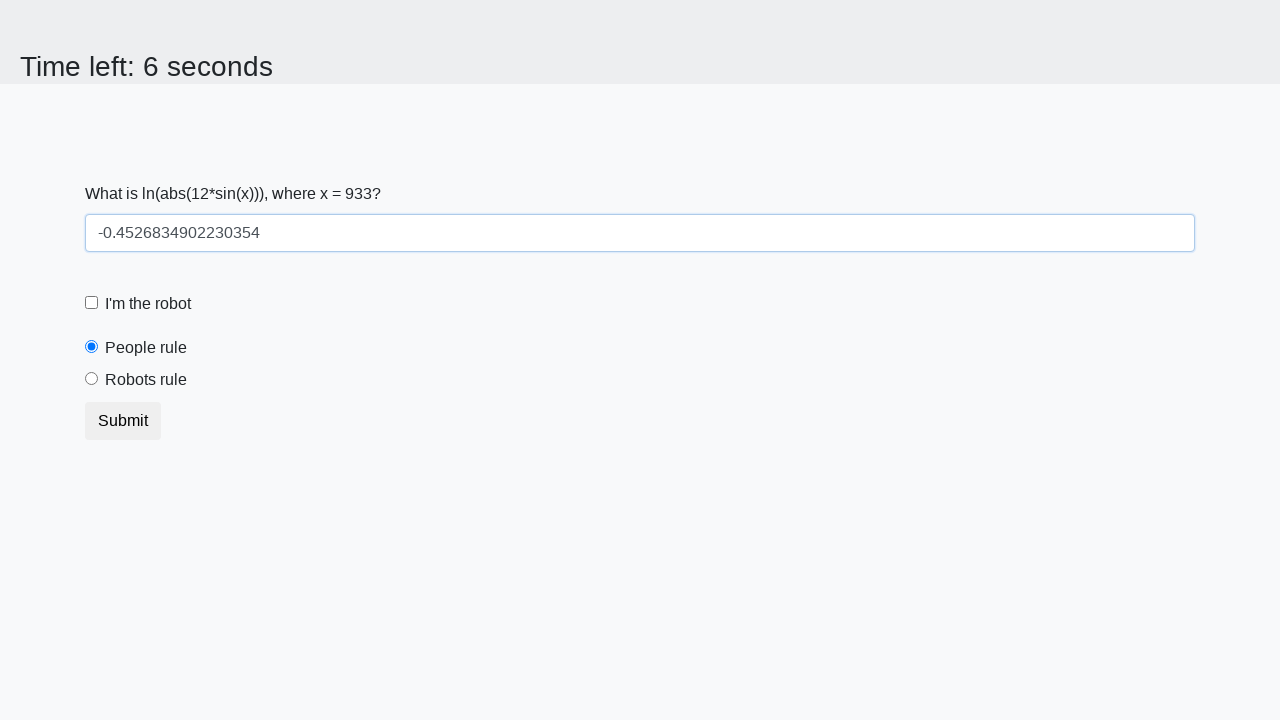

Checked the robot checkbox at (92, 303) on #robotCheckbox
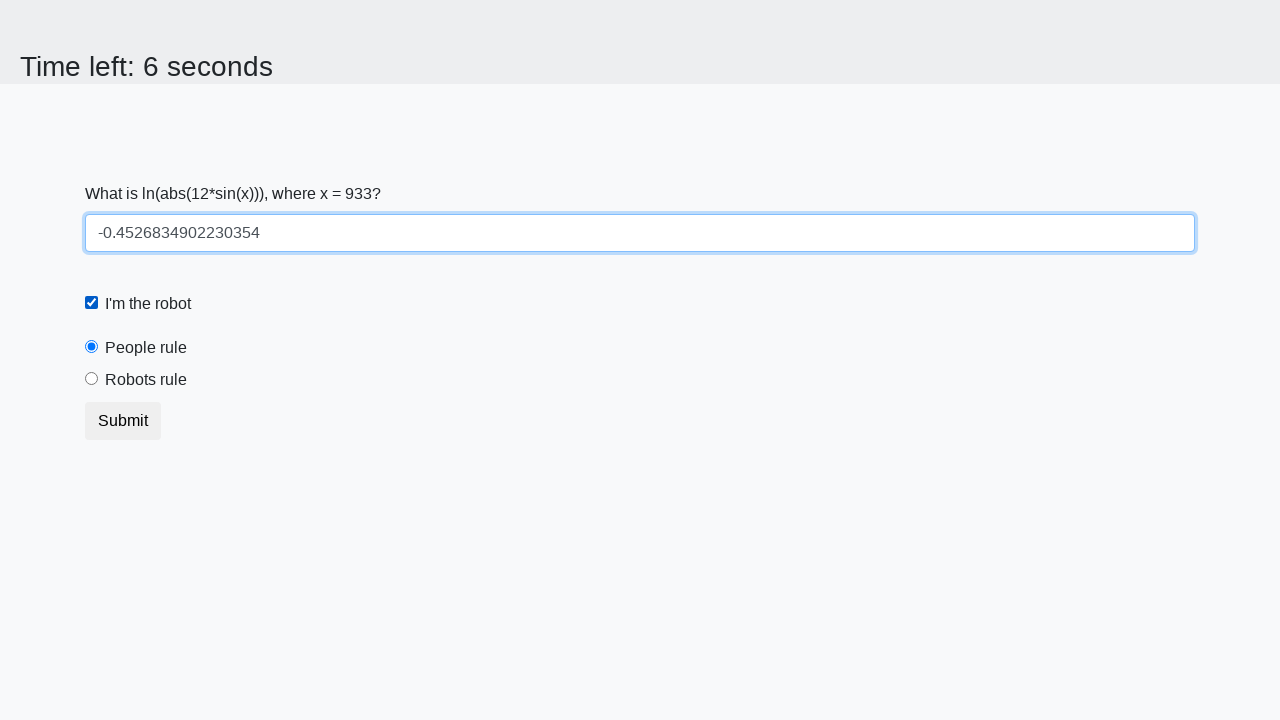

Clicked the 'robotsRule' radio button at (146, 380) on [for='robotsRule']
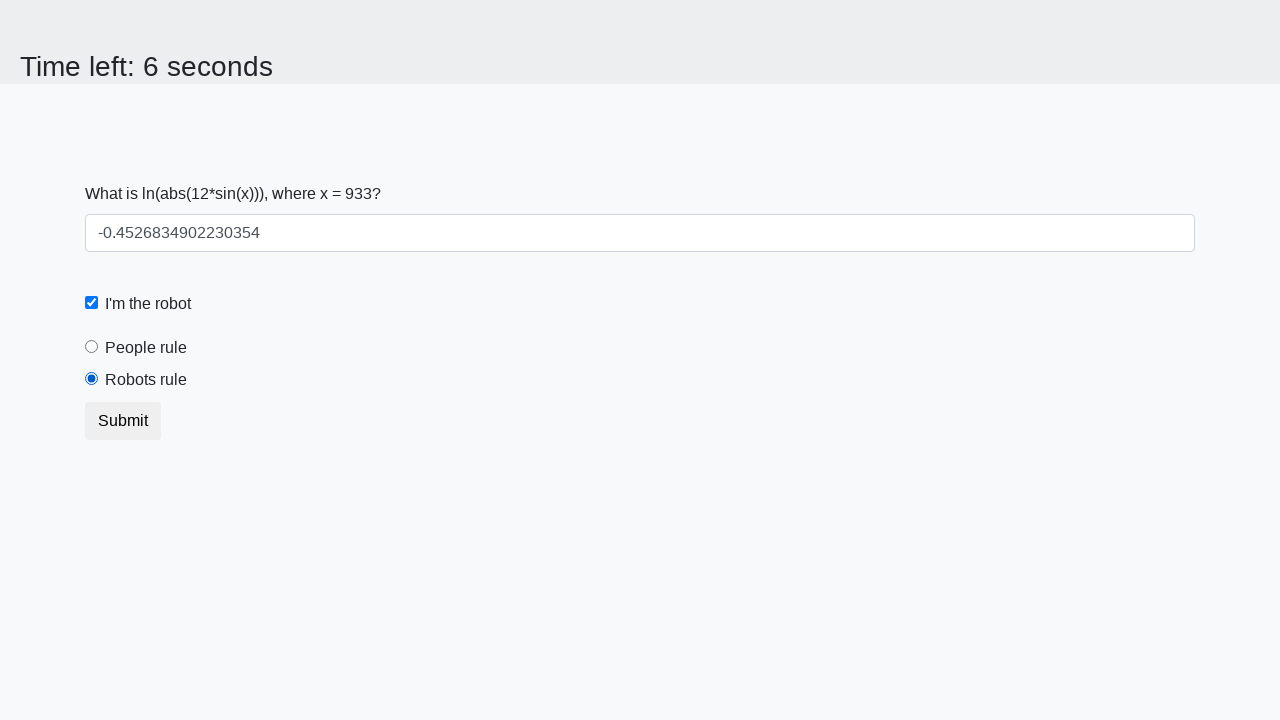

Clicked the submit button to submit the form at (123, 421) on button.btn
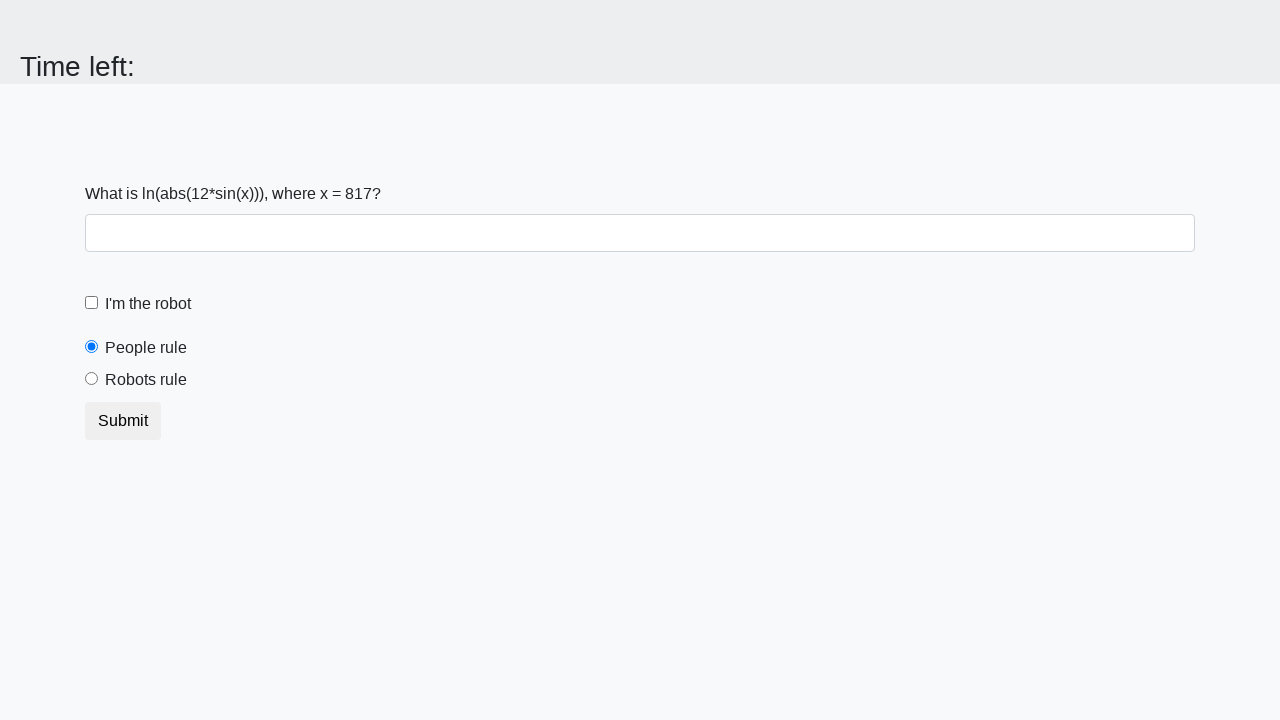

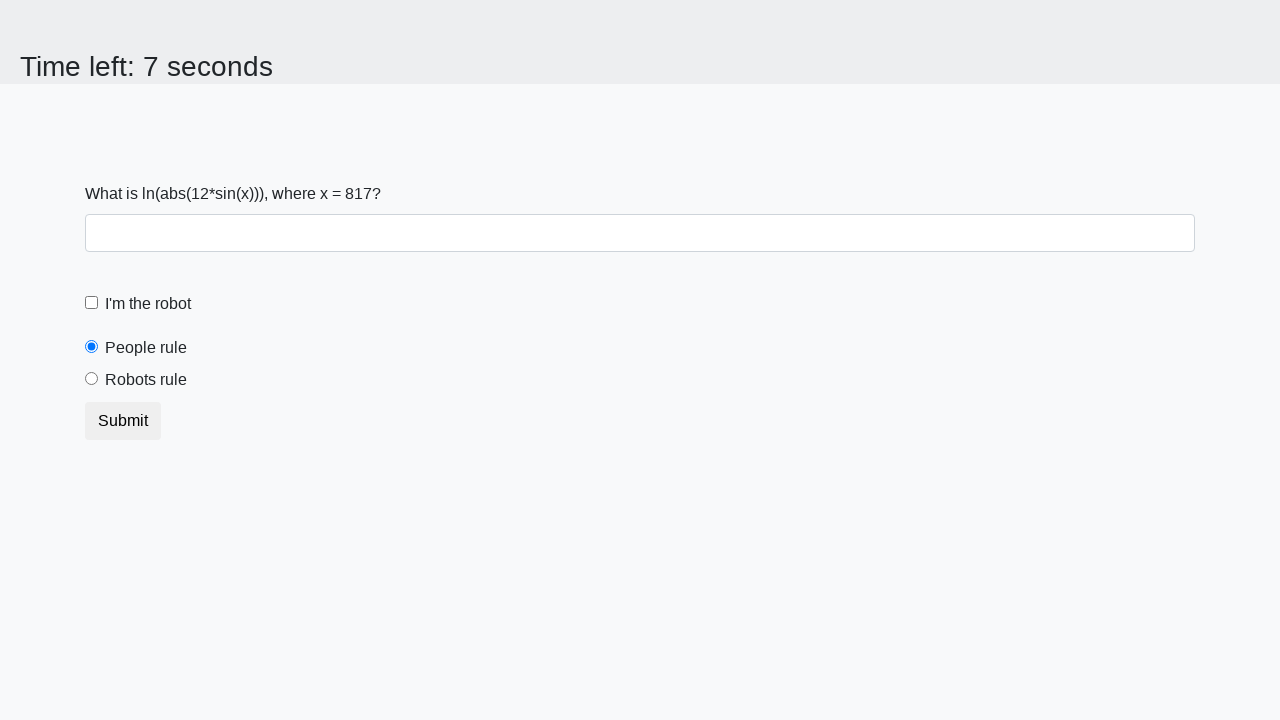